Tests clicking on a booking calendar link which opens in a new window

Starting URL: https://codenboxautomationlab.com/practice/

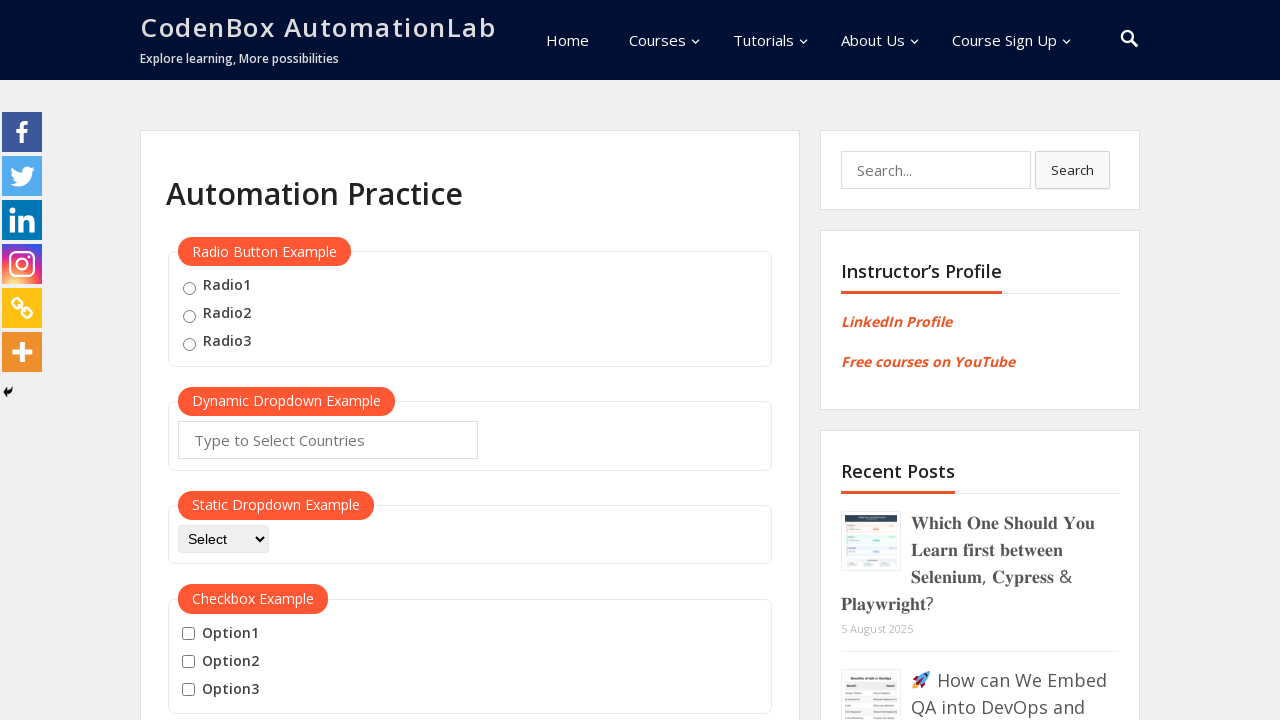

Scrolled to calendar section at position 1900
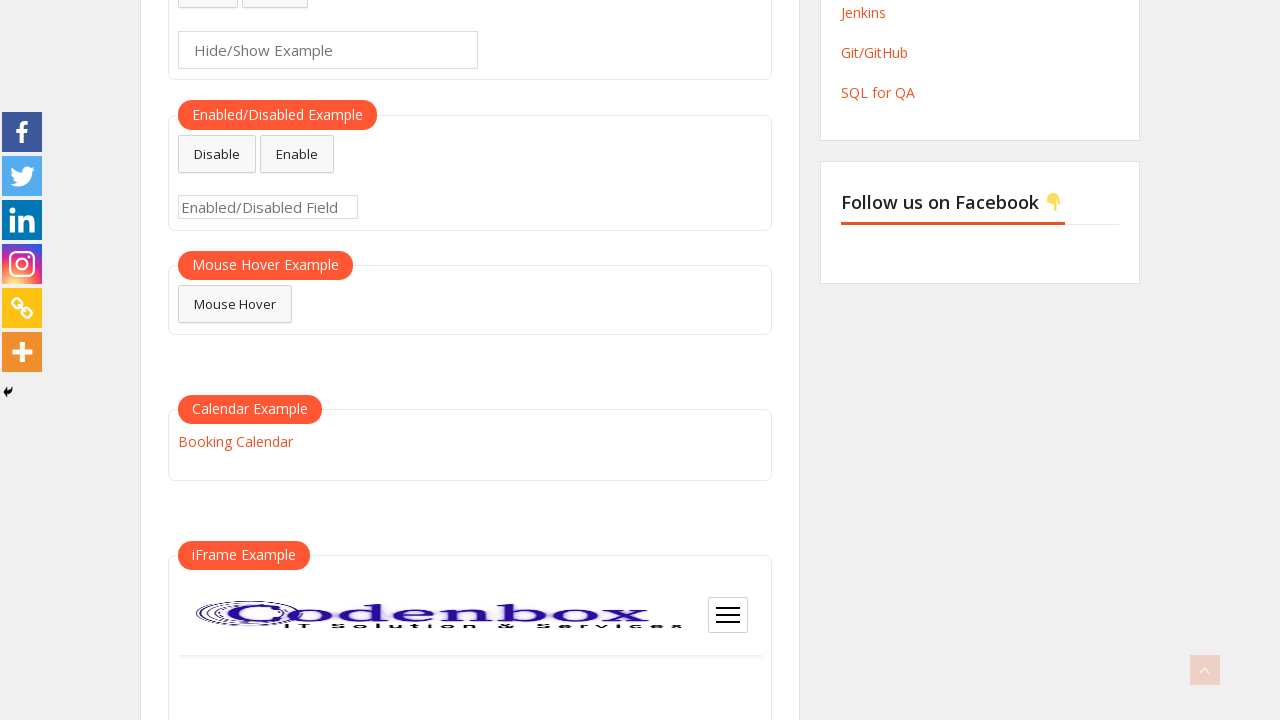

Clicked 'Booking Calendar' link, opening new window at (235, 441) on text=Booking Calendar
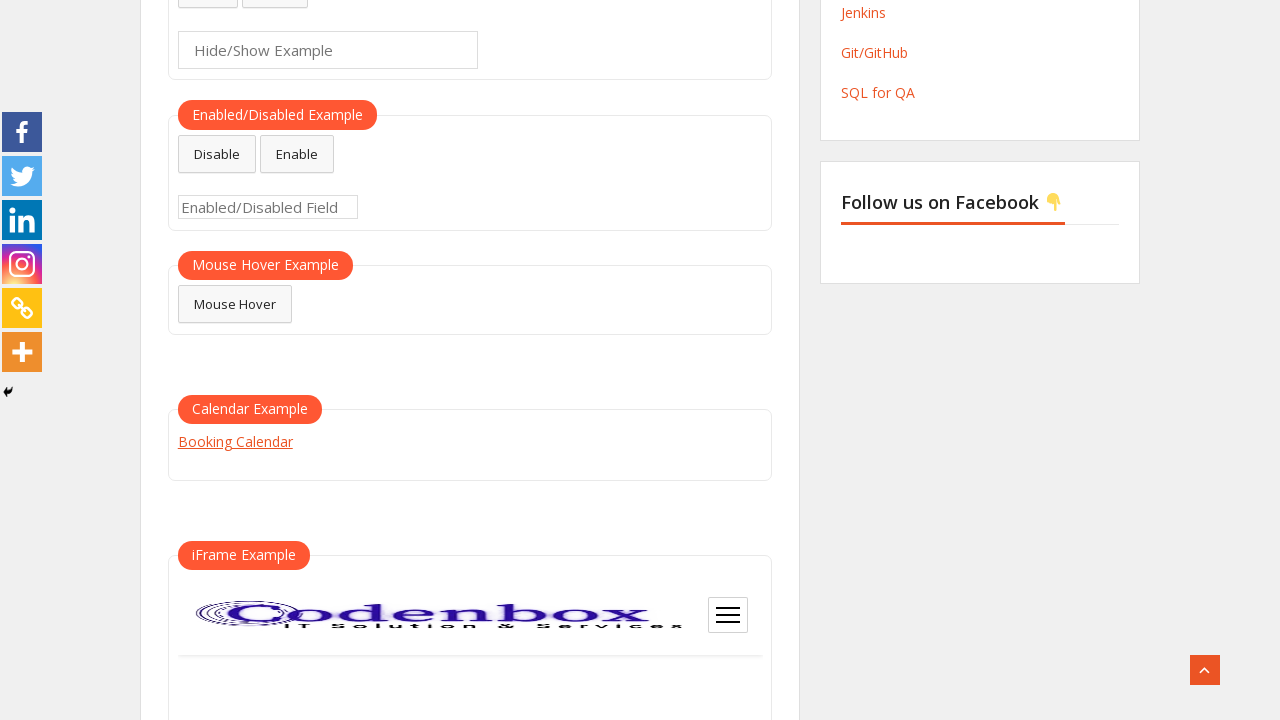

New window opened successfully
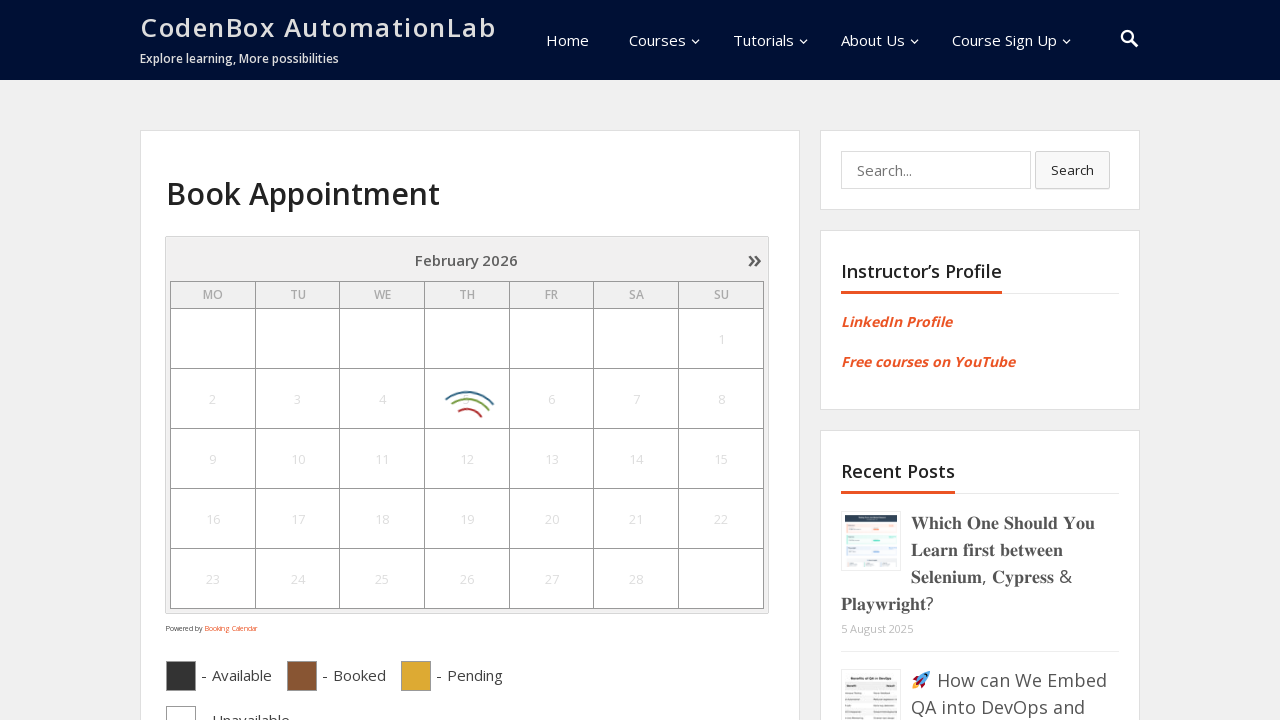

Calendar loaded in new window
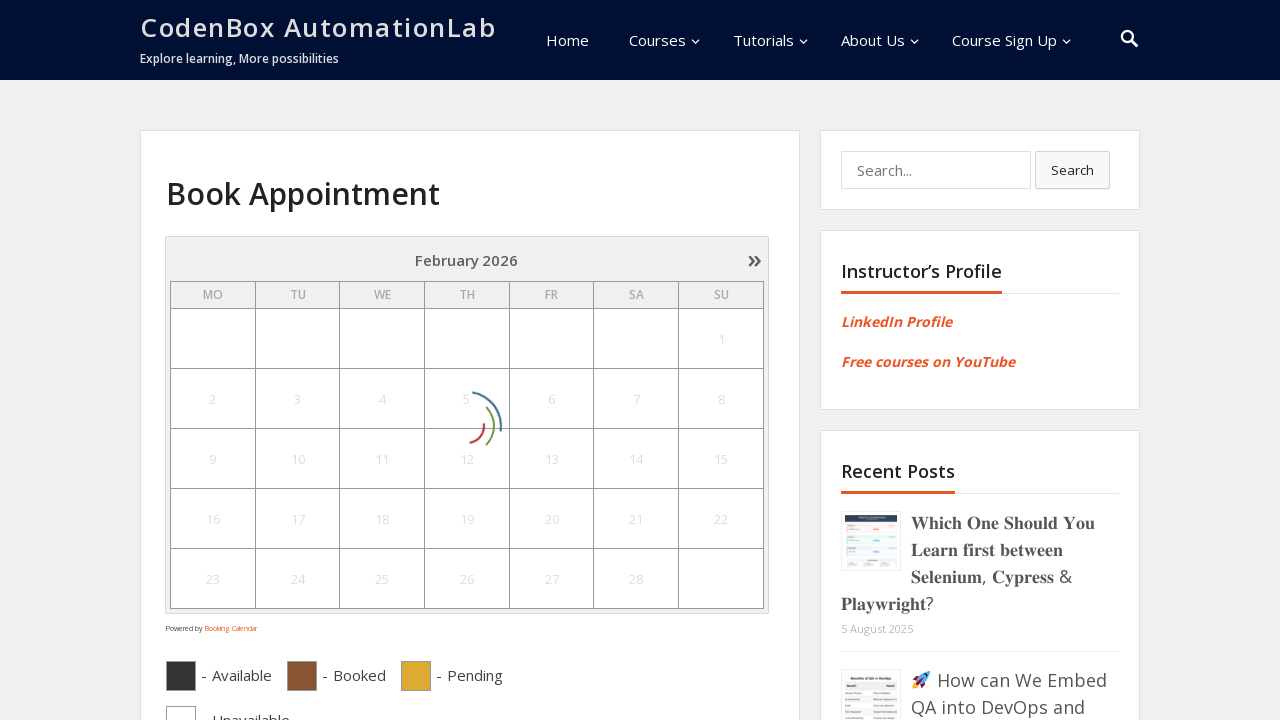

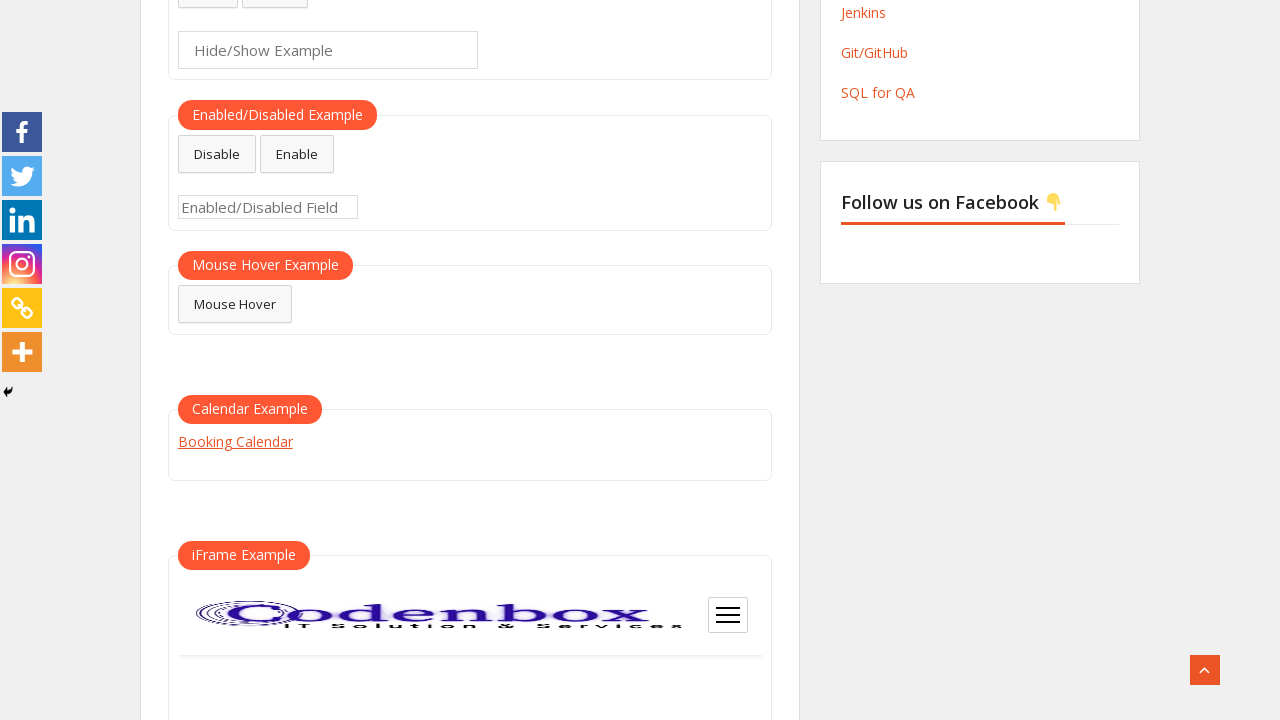